Tests a verification button by clicking it and checking that a success message appears

Starting URL: https://erikdark.github.io/QA_autotests_14/

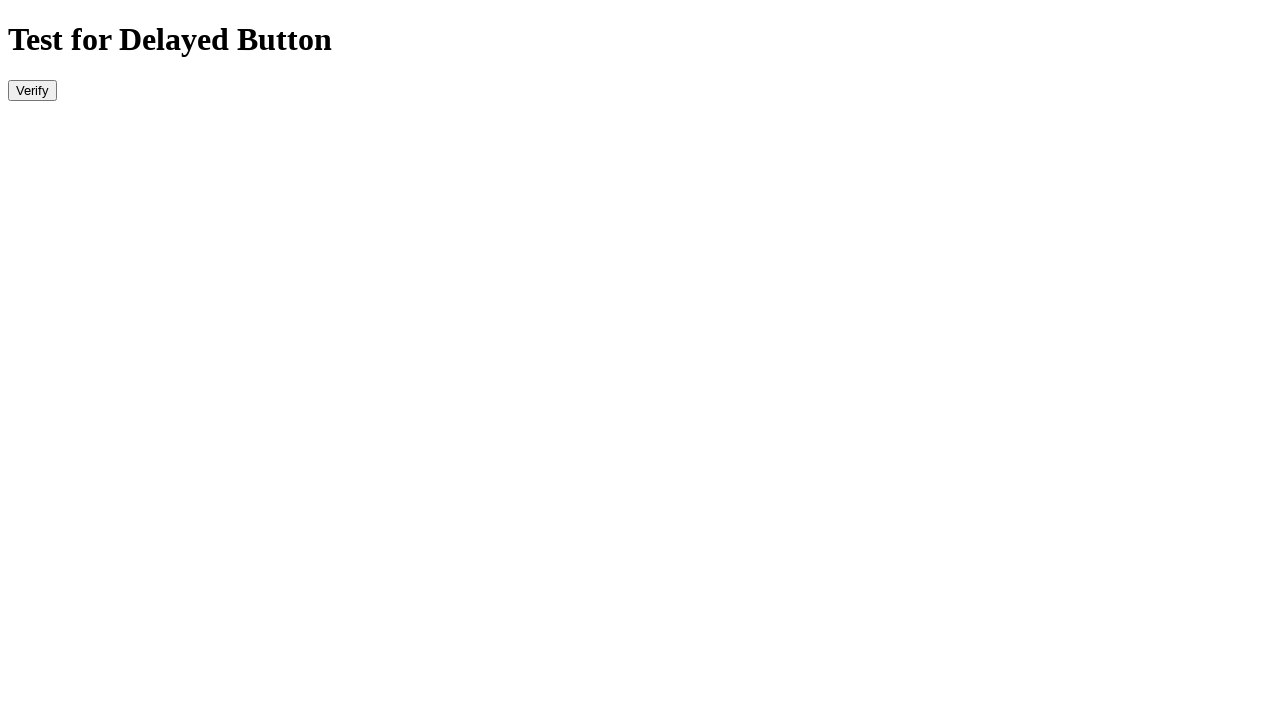

Navigated to test page
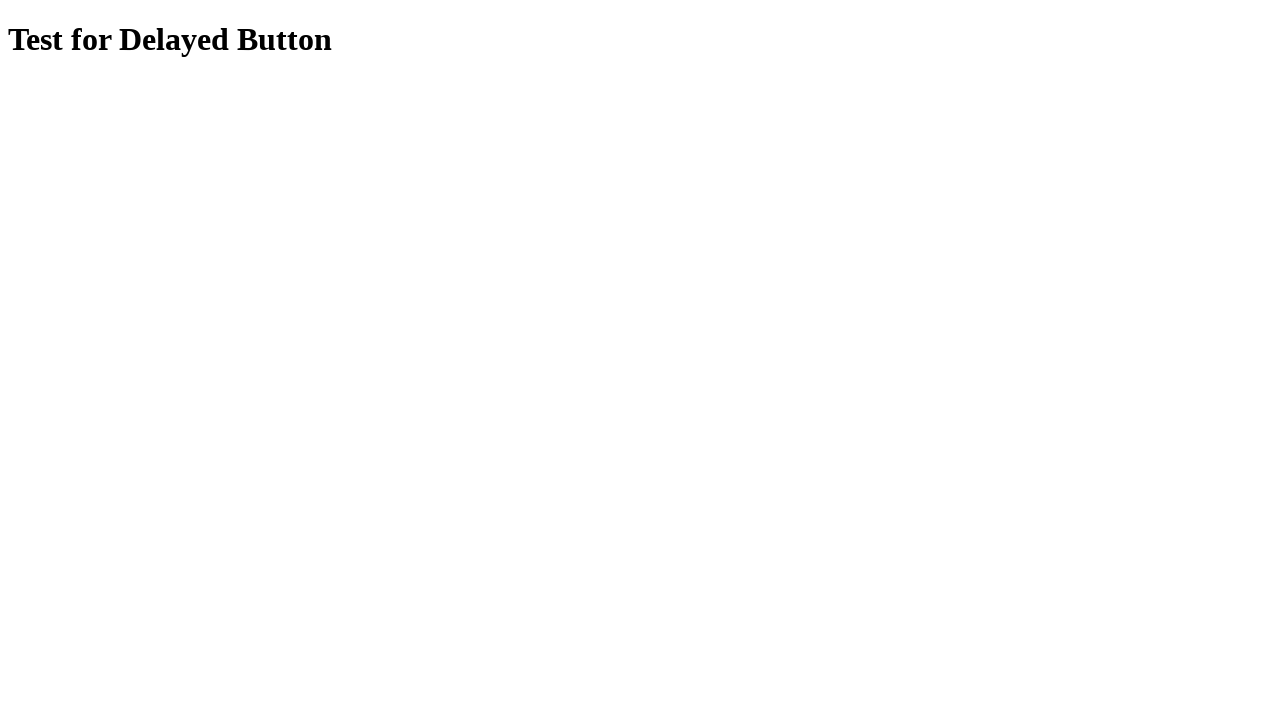

Clicked the verify button at (32, 90) on #verify
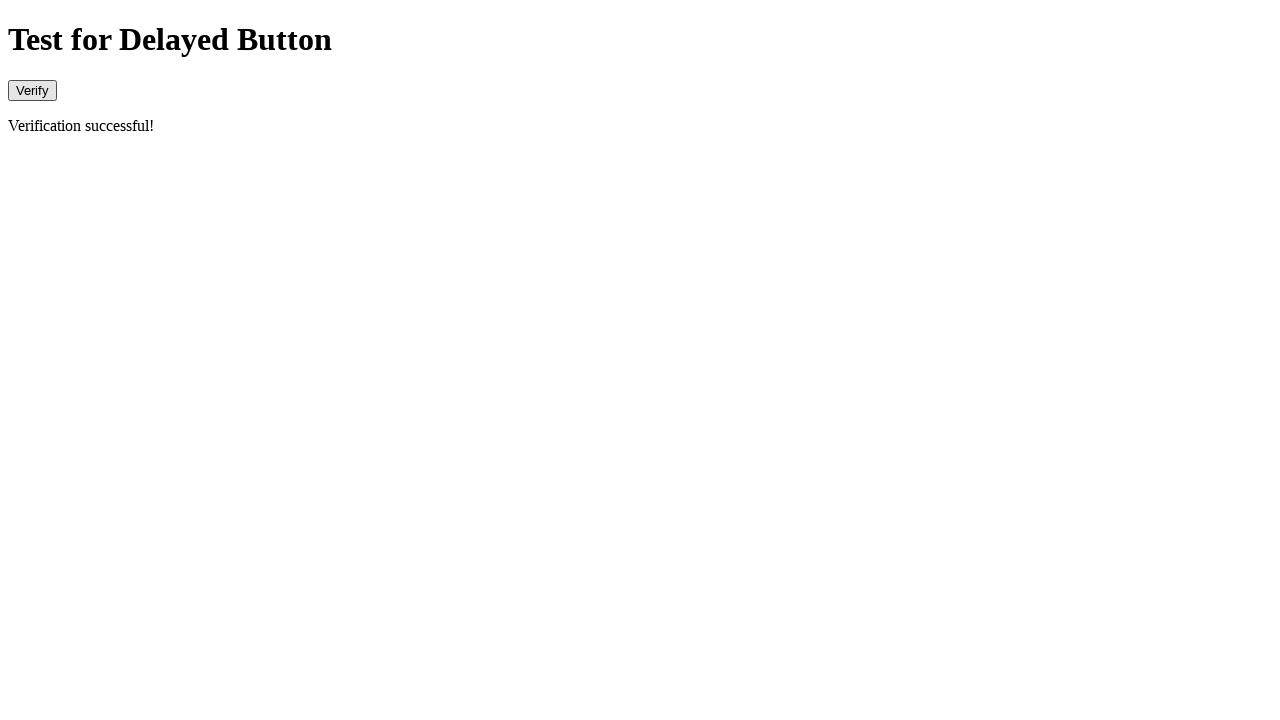

Success message element appeared
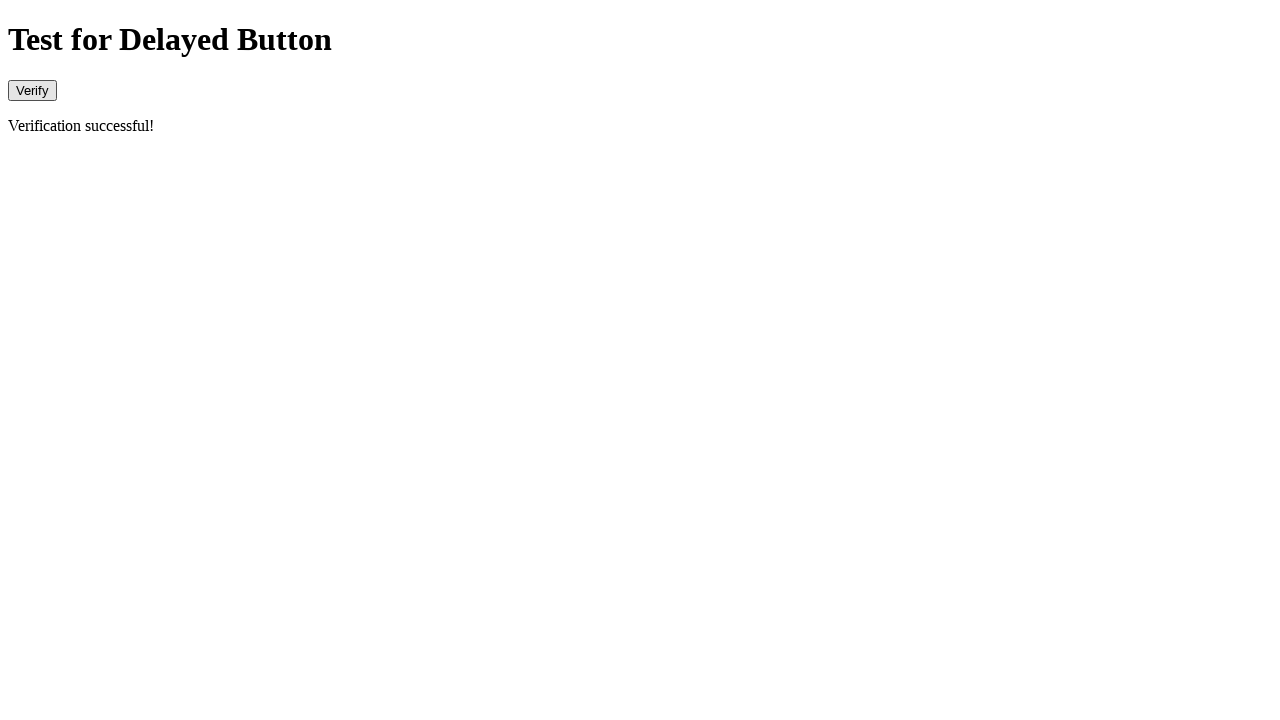

Retrieved success message text
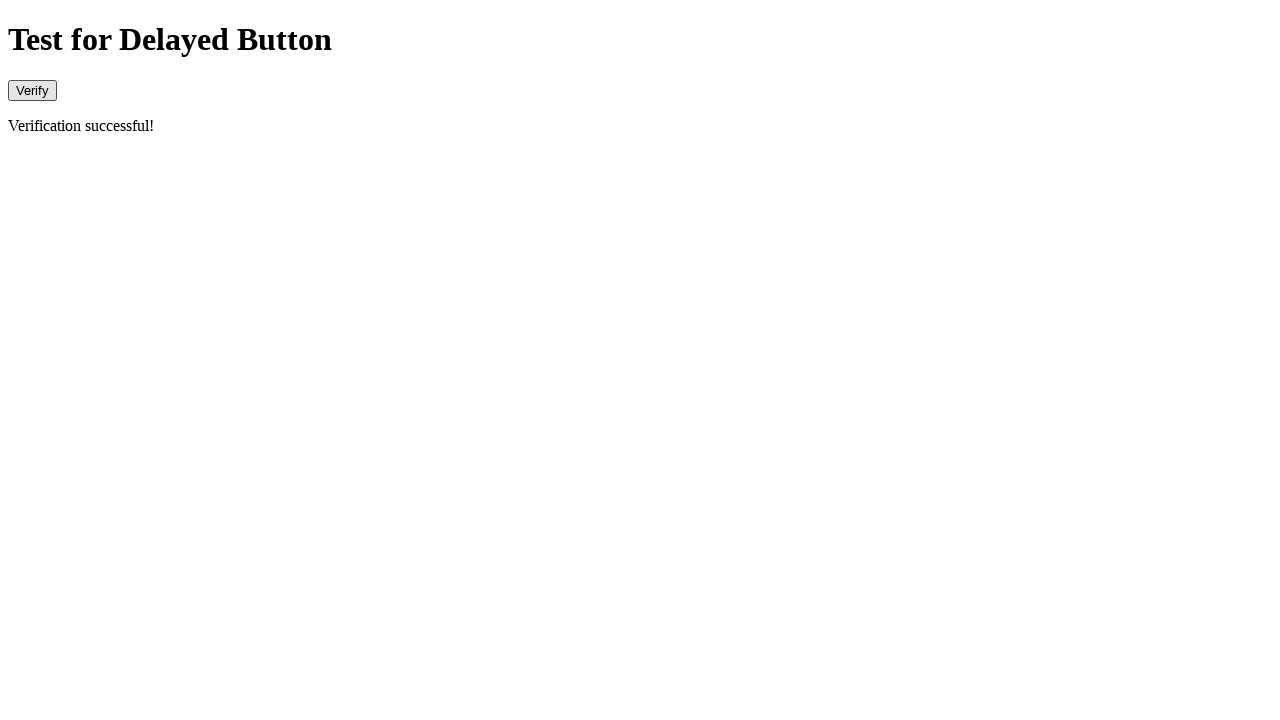

Assertion passed: 'Verification successful!' message found
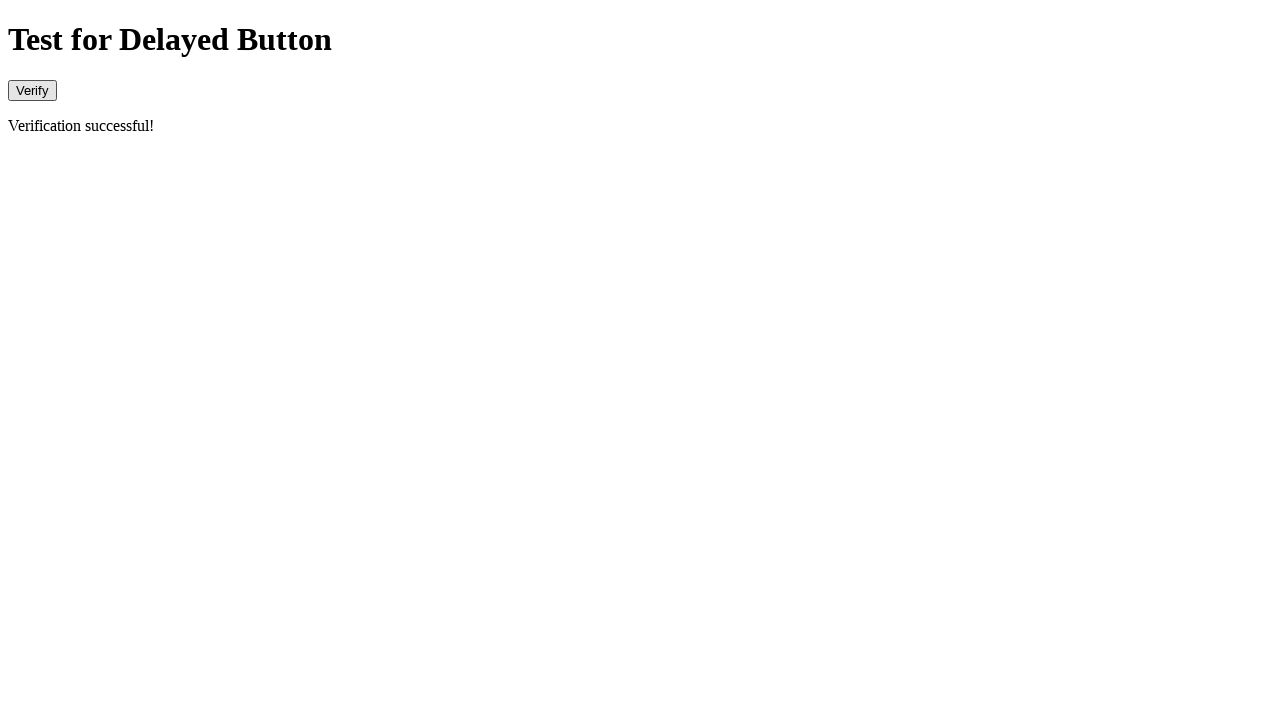

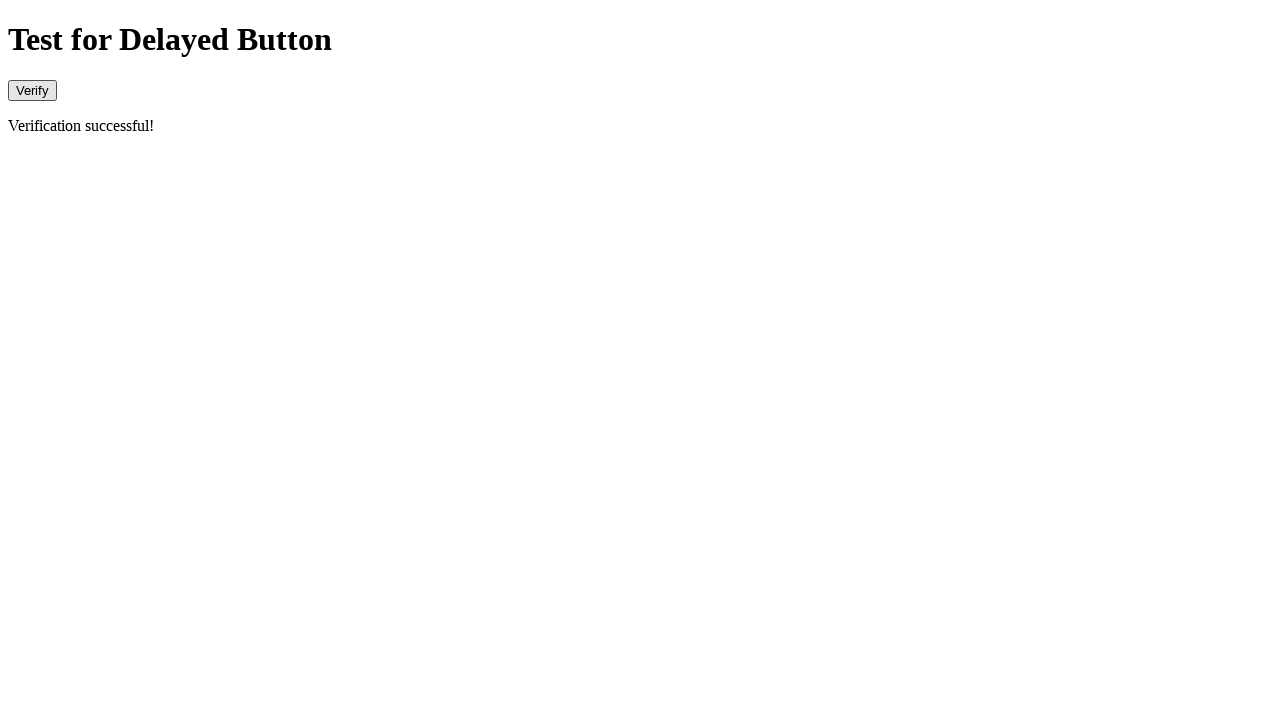